Tests checkbox functionality by navigating to checkboxes page and selecting all unchecked checkboxes

Starting URL: https://the-internet.herokuapp.com/

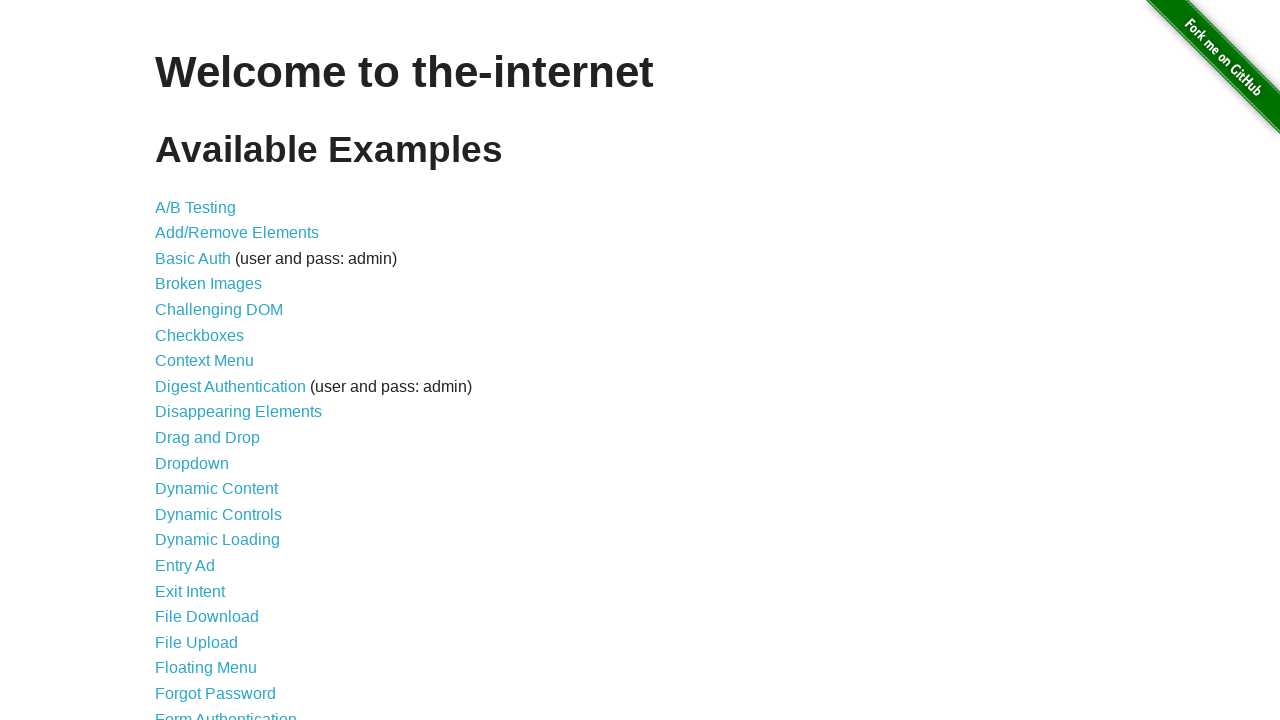

Clicked on Checkboxes link to navigate to checkboxes page at (200, 335) on a[href='/checkboxes']
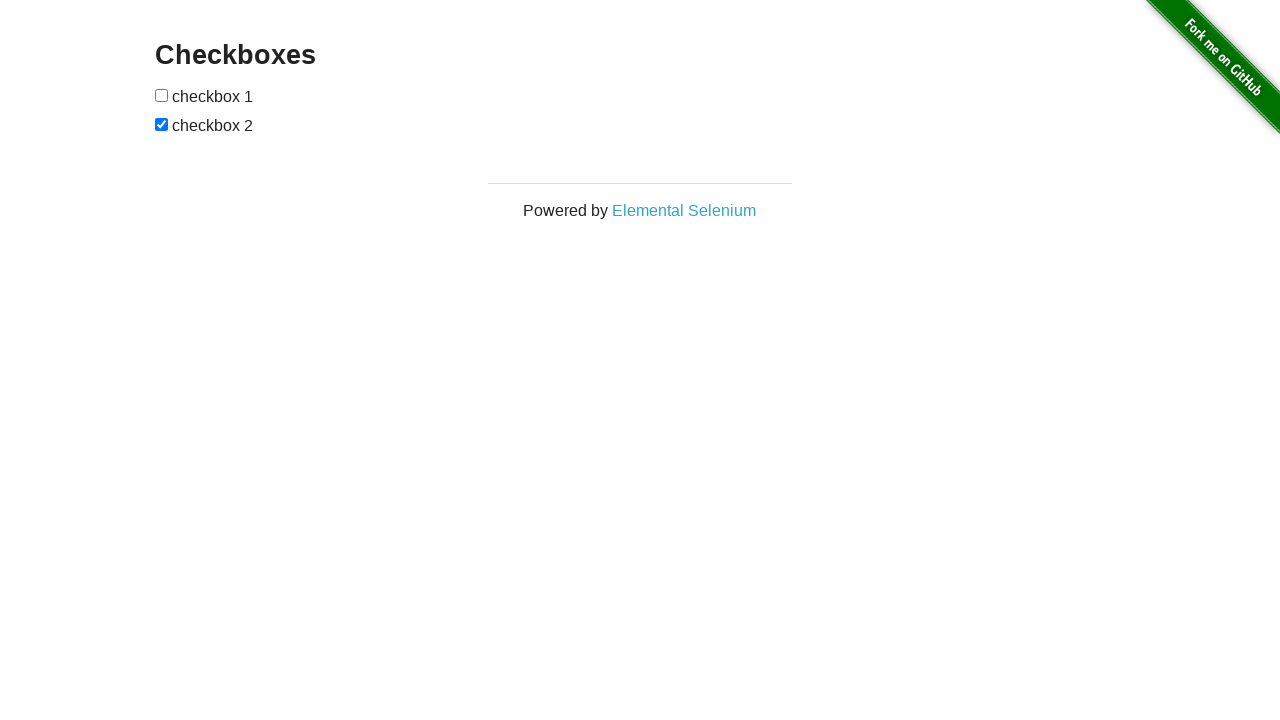

Located first checkbox element
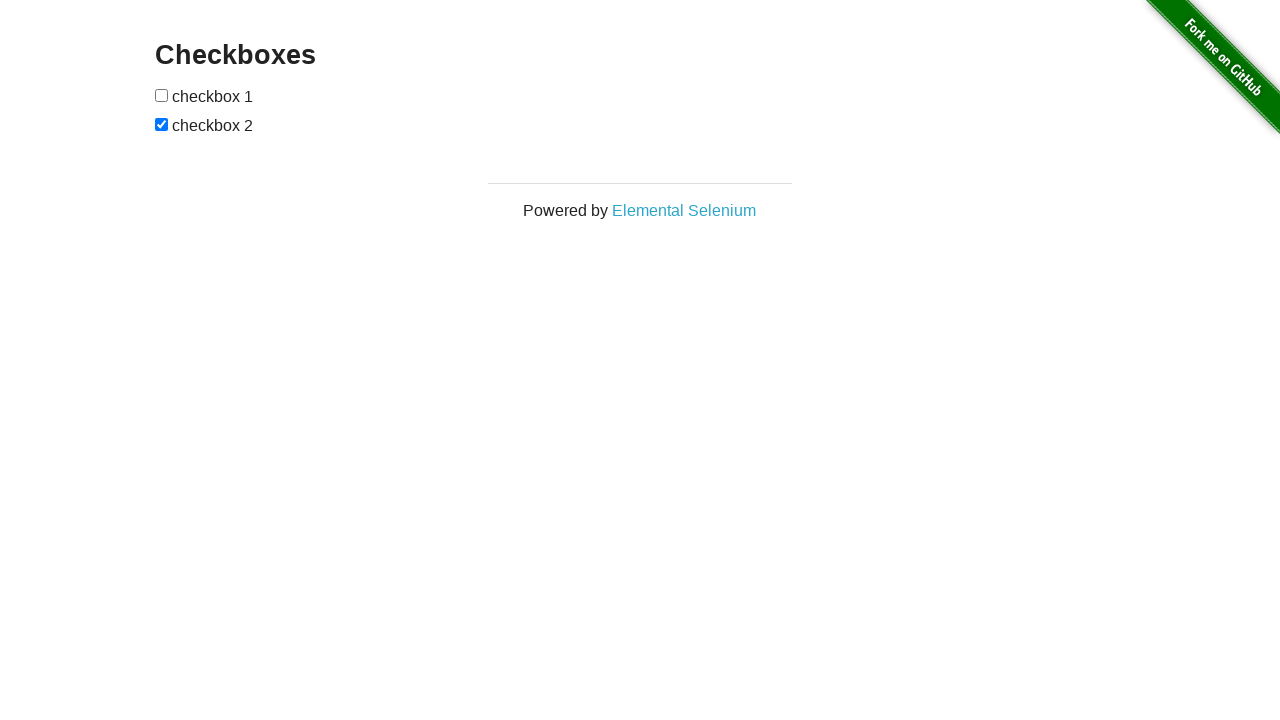

First checkbox was unchecked, so checked it at (162, 95) on #checkboxes input >> nth=0
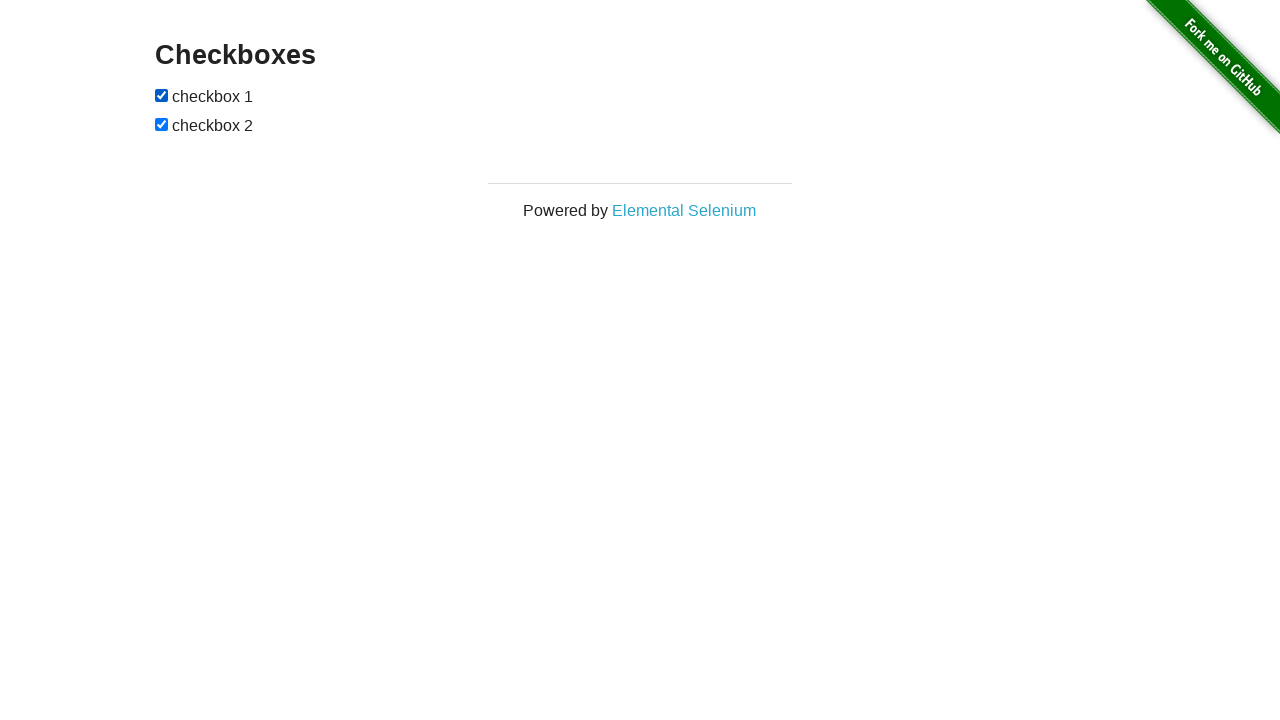

Located second checkbox element
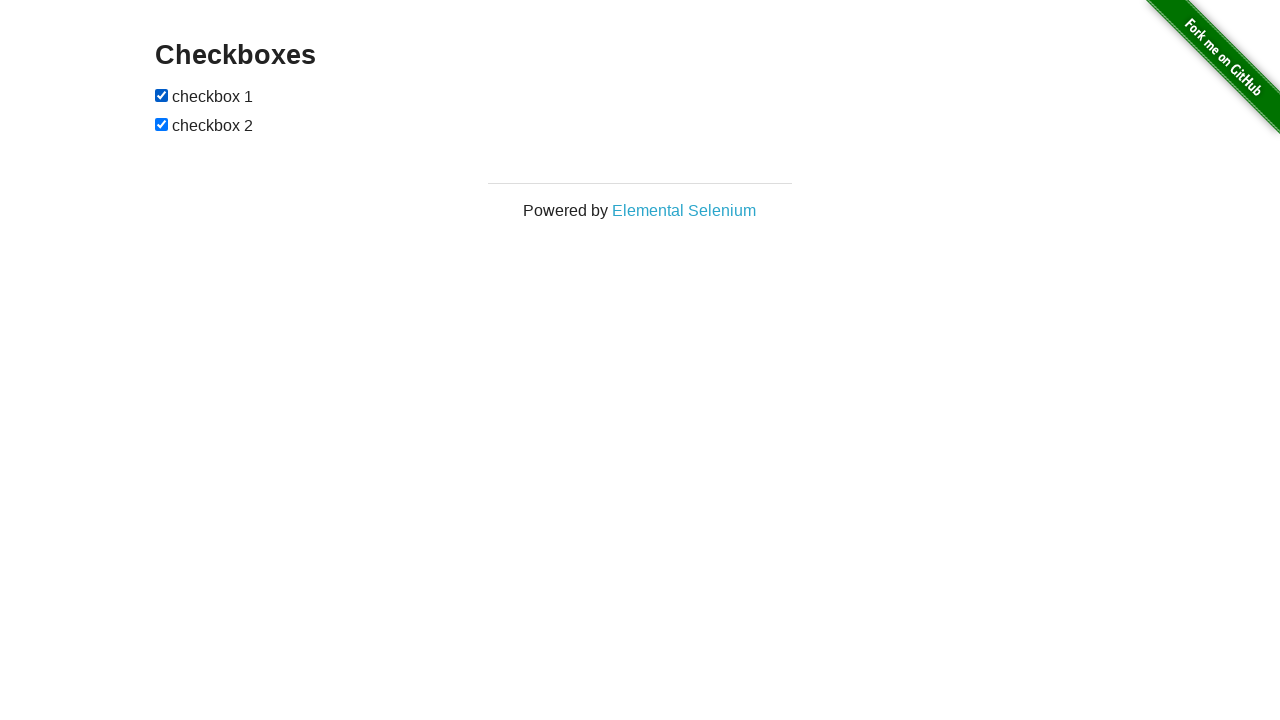

Second checkbox was already checked
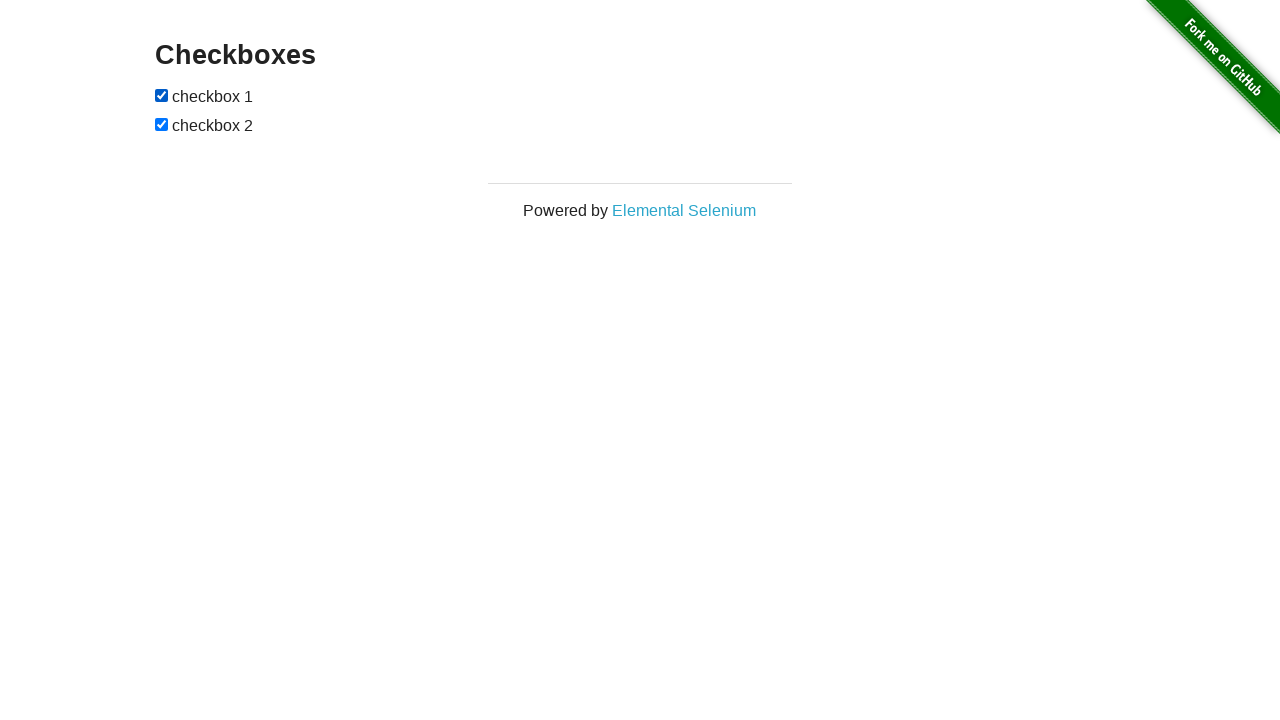

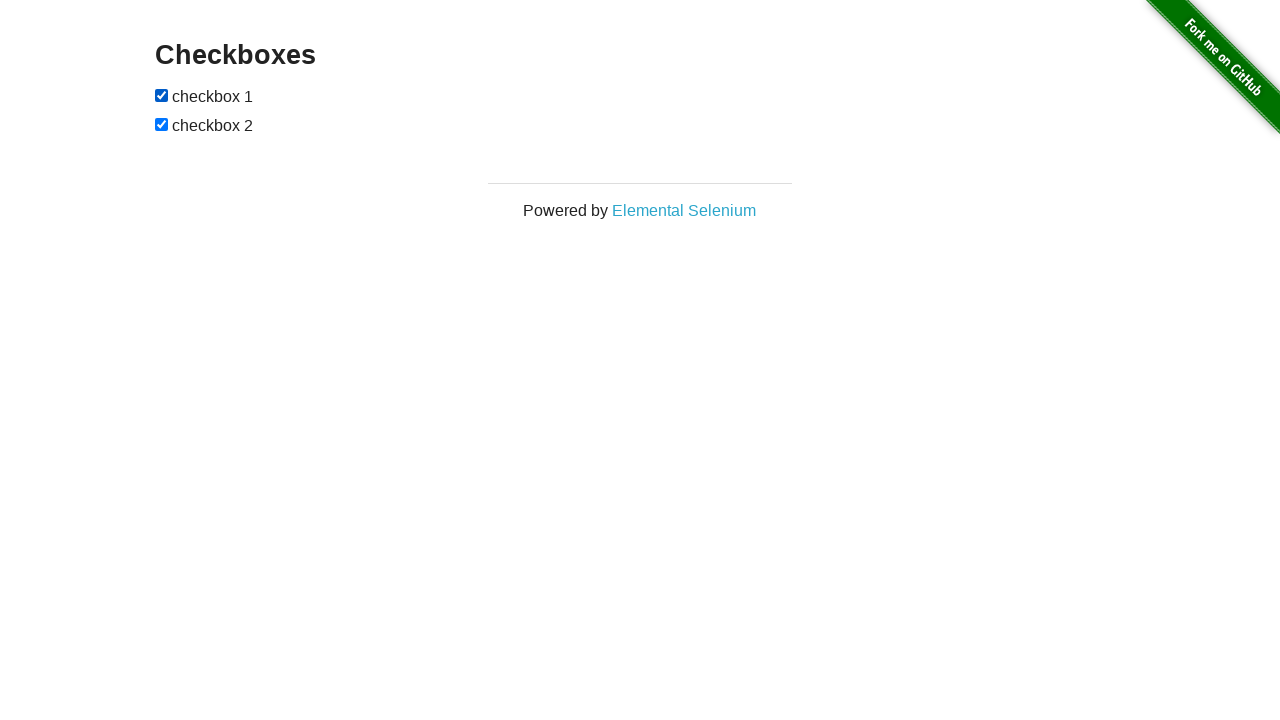